Tests a math problem form by calculating the sum of two numbers displayed on the page, selecting the result from a dropdown menu, and submitting the form

Starting URL: http://suninjuly.github.io/selects2.html

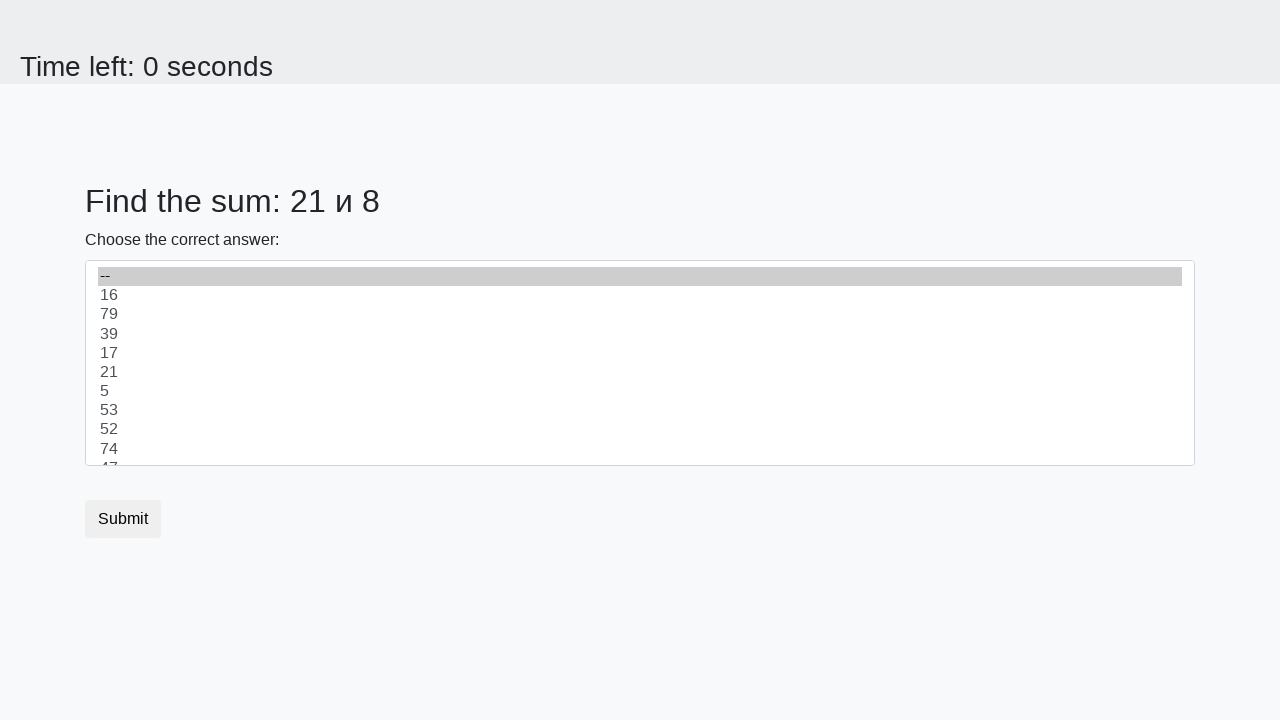

Retrieved first number from page element #num1
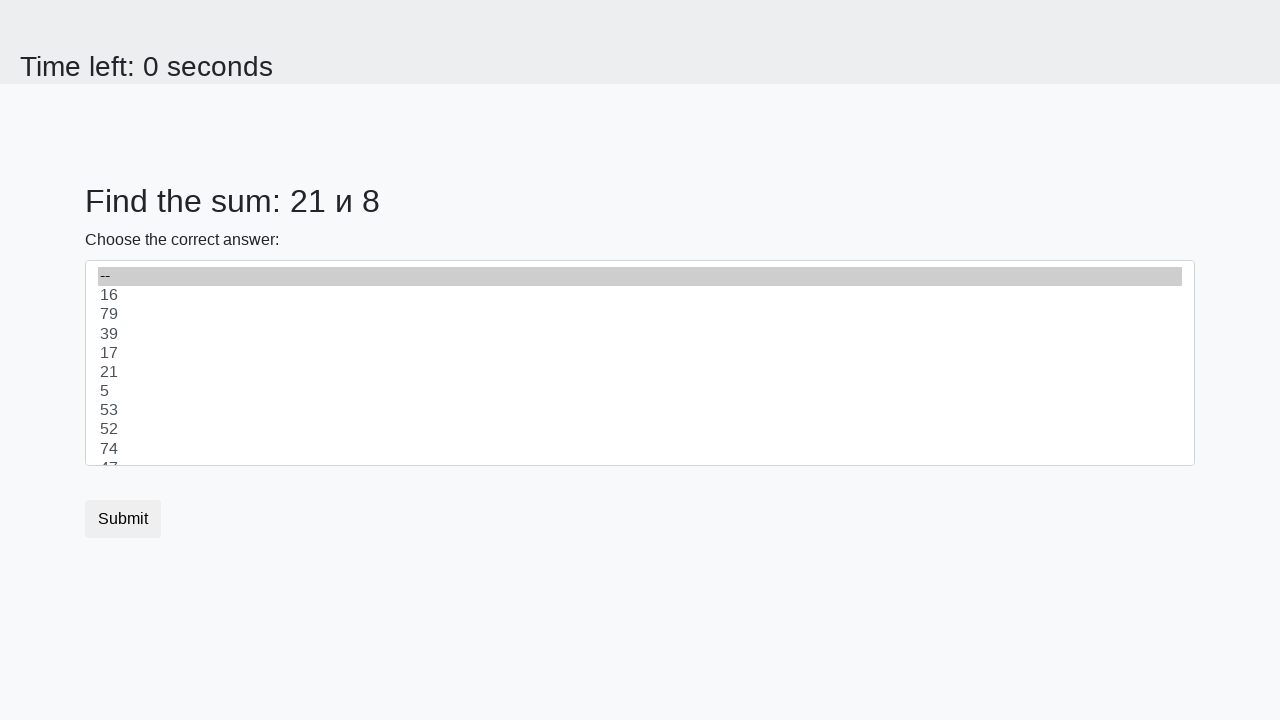

Retrieved second number from page element #num2
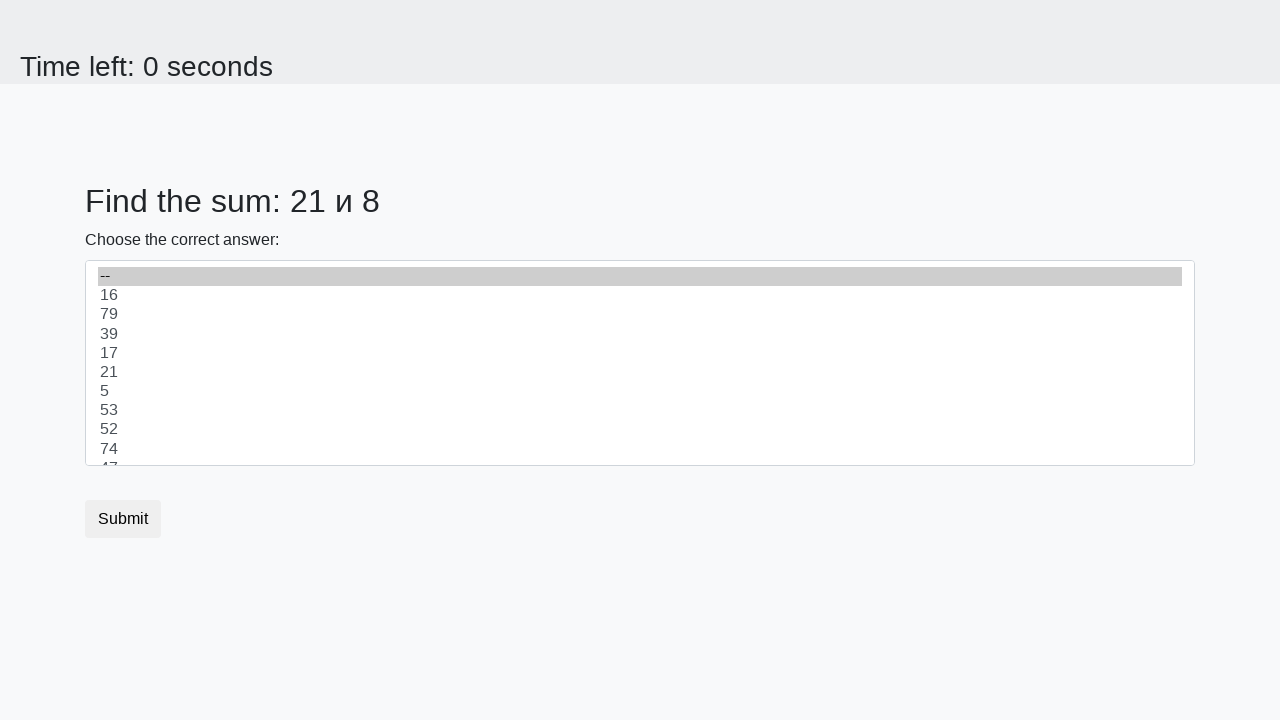

Calculated sum of 21 + 8 = 29
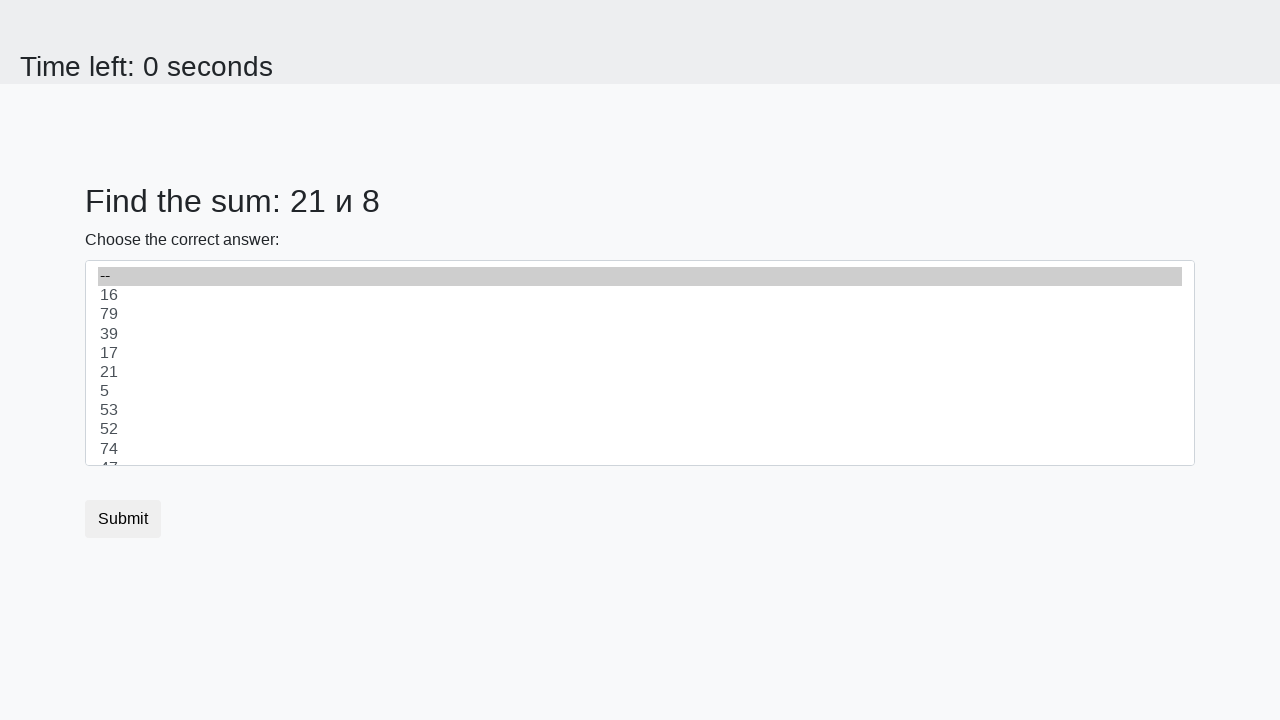

Selected calculated result '29' from dropdown menu on #dropdown
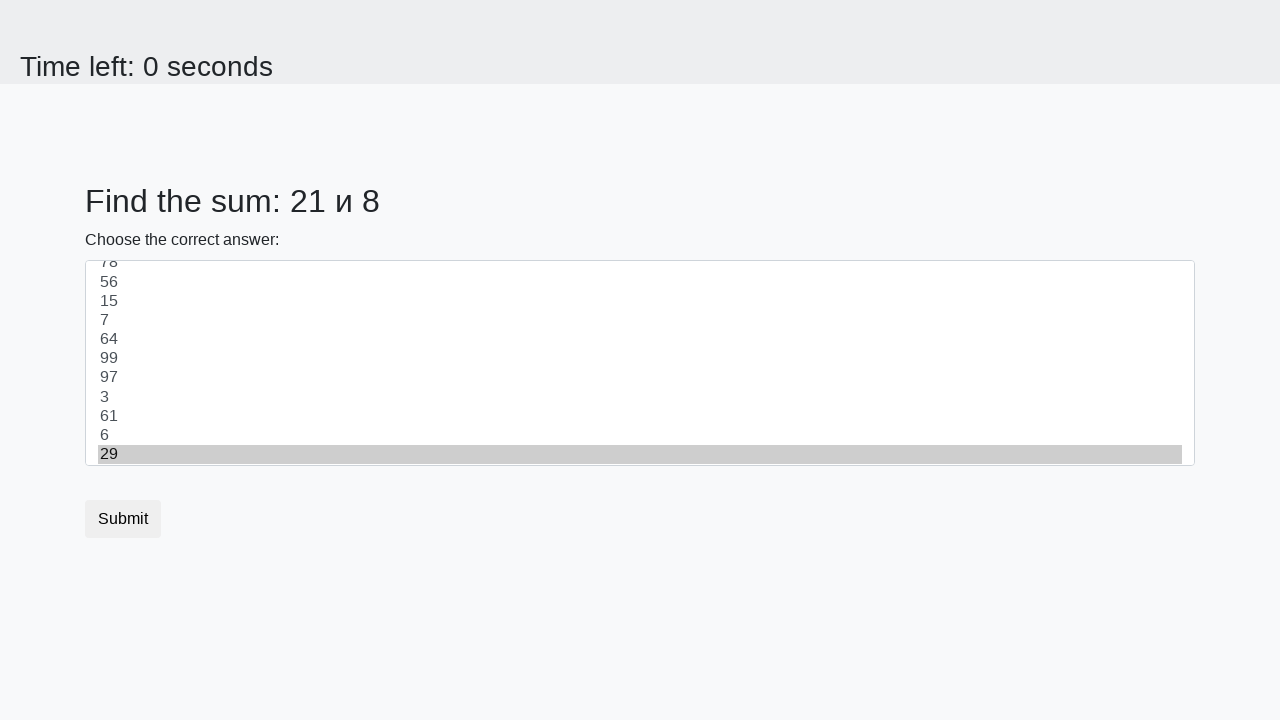

Clicked submit button to submit the form at (123, 519) on button.btn
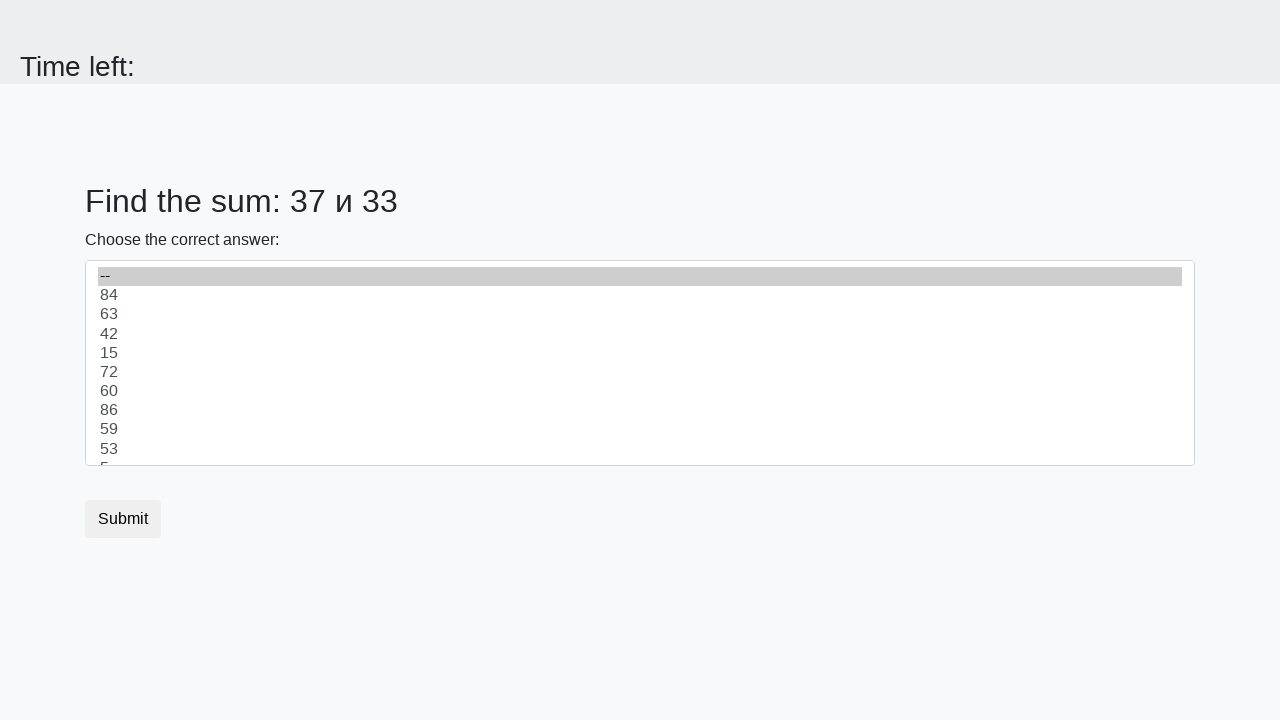

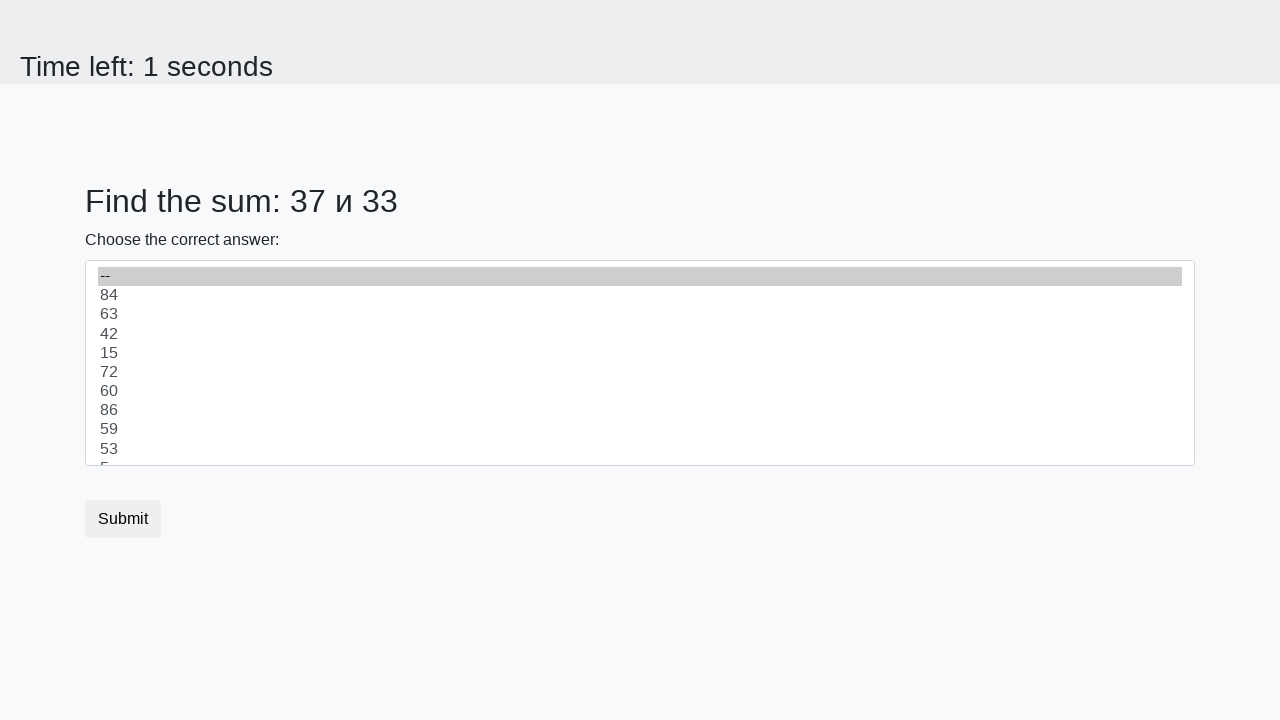